Tests right-click context menu functionality by right-clicking on a designated area, verifying the alert message, dismissing it, then clicking on the Elemental Selenium link and verifying the page content.

Starting URL: https://the-internet.herokuapp.com/context_menu

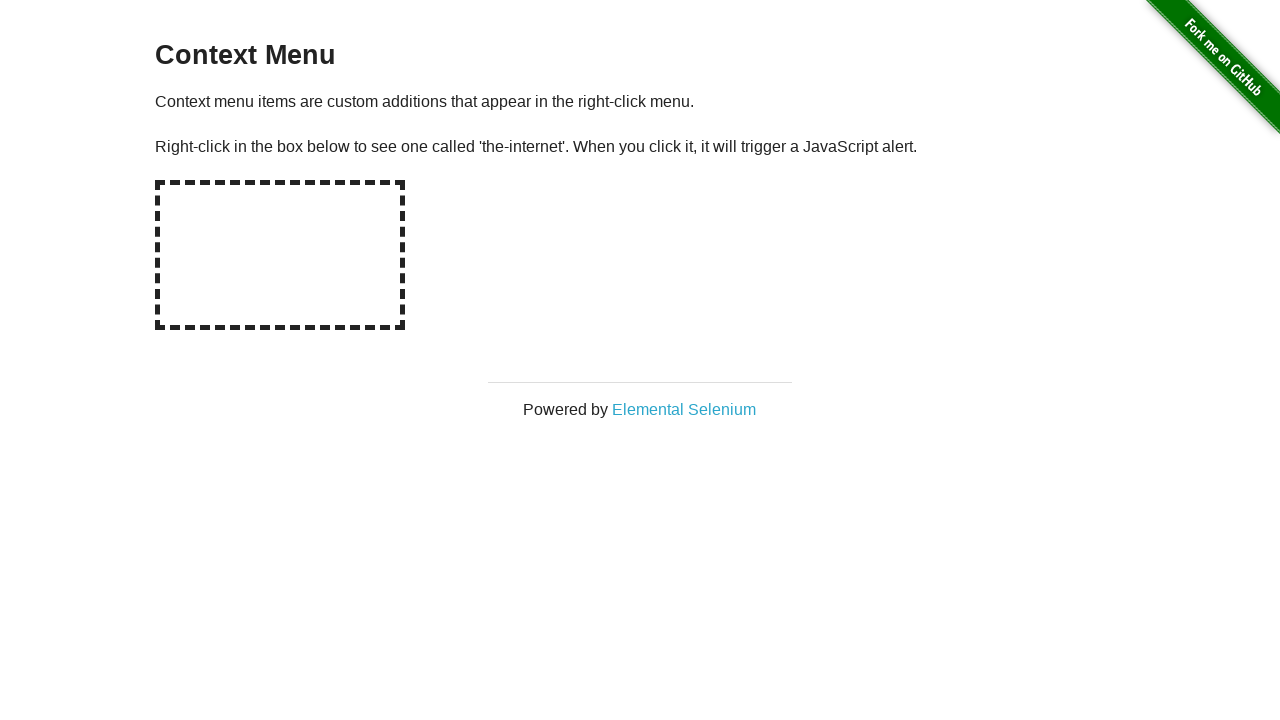

Right-clicked on the hot spot area to trigger context menu at (280, 255) on #hot-spot
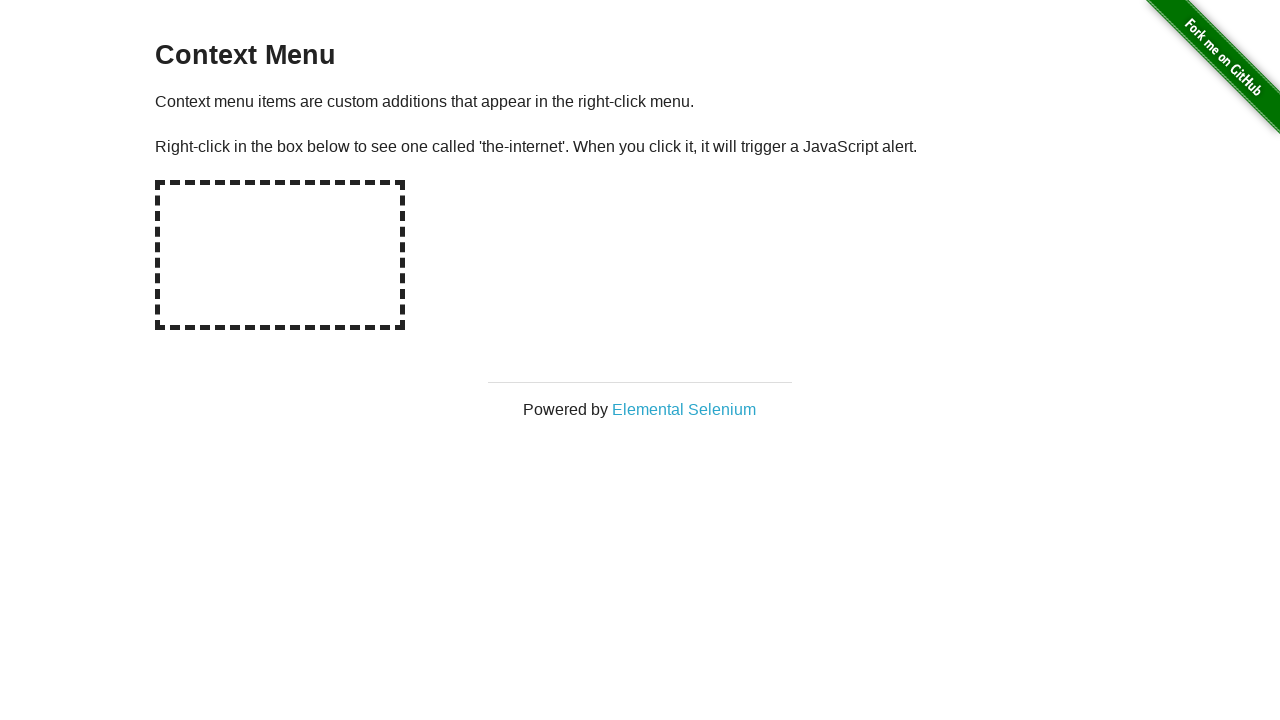

Set up dialog handler to accept alert with message 'You selected a context menu'
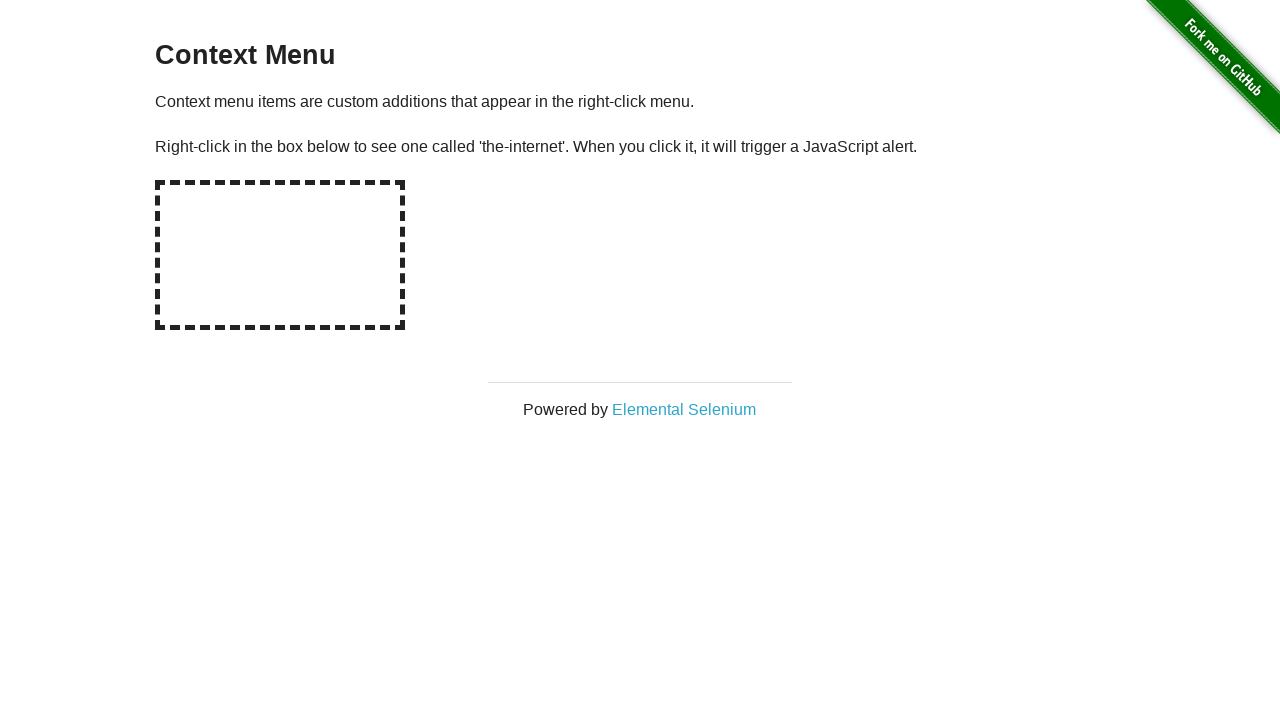

Right-clicked again on hot spot to trigger alert with handler ready at (280, 255) on #hot-spot
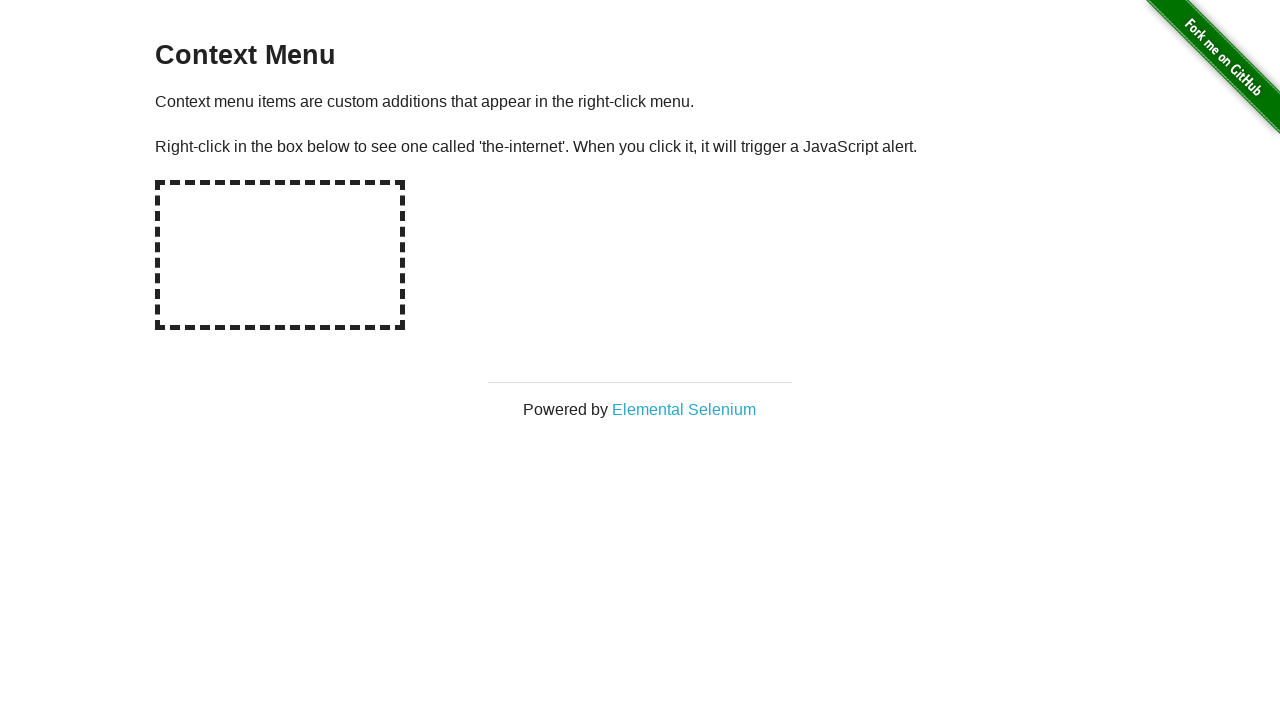

Waited 1 second for alert to be handled
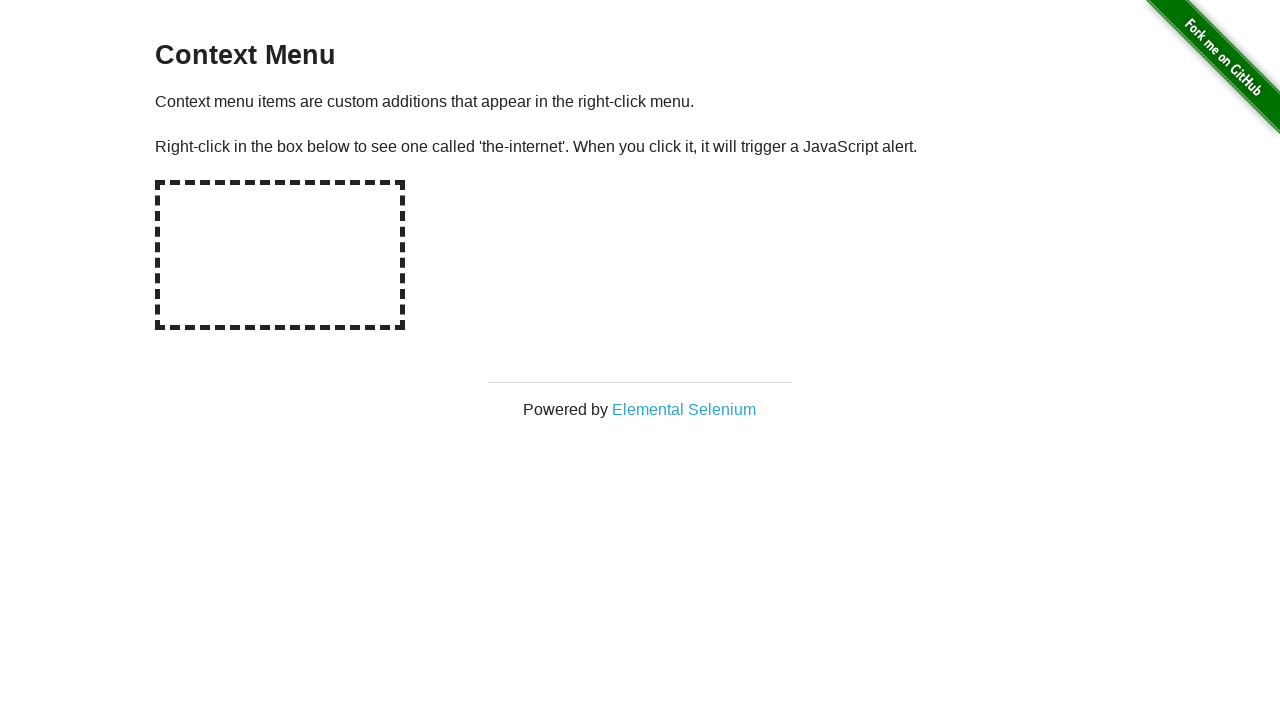

Reloaded page to clear context menu
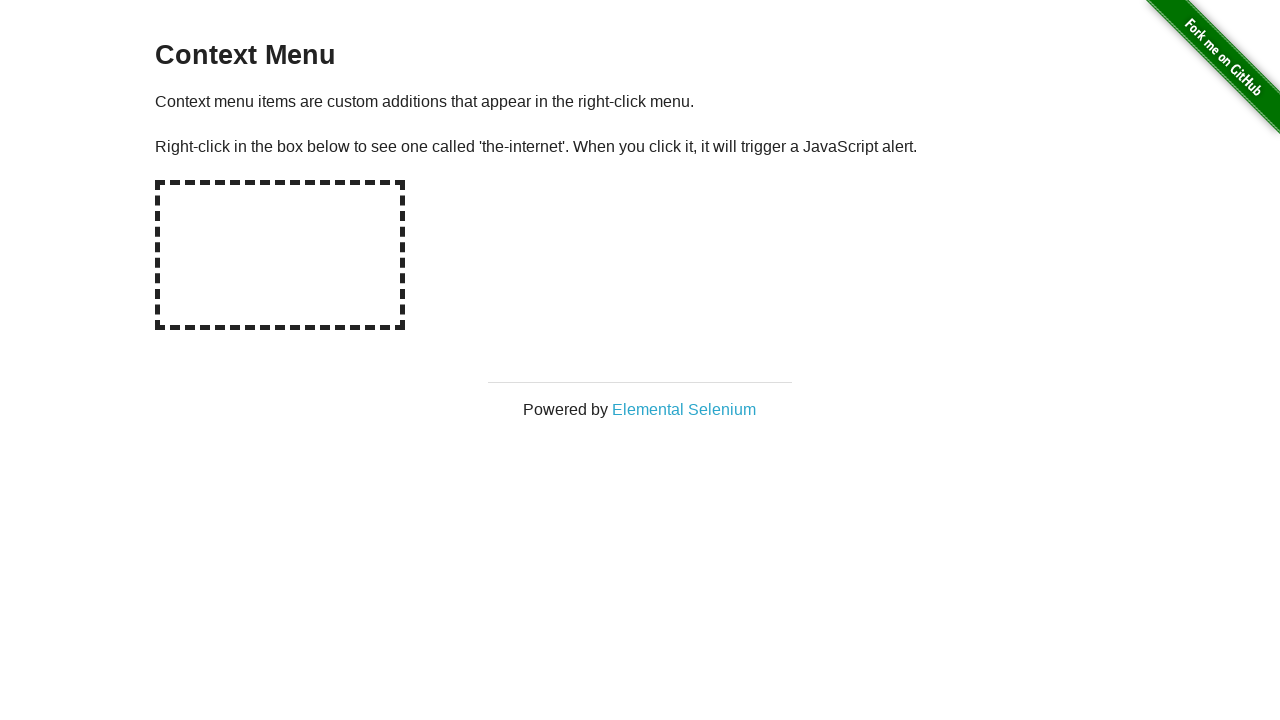

Clicked on 'Elemental Selenium' link at (684, 409) on text=Elemental Selenium
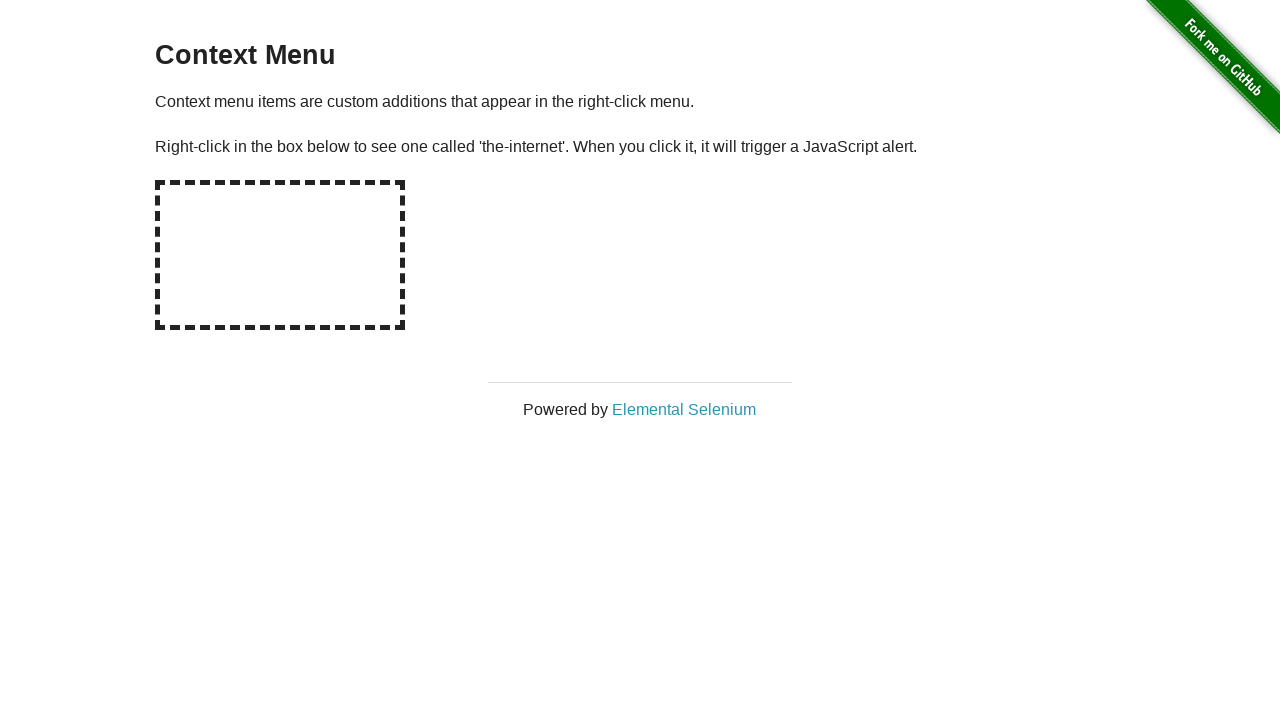

Waited 2 seconds for new page/tab to open
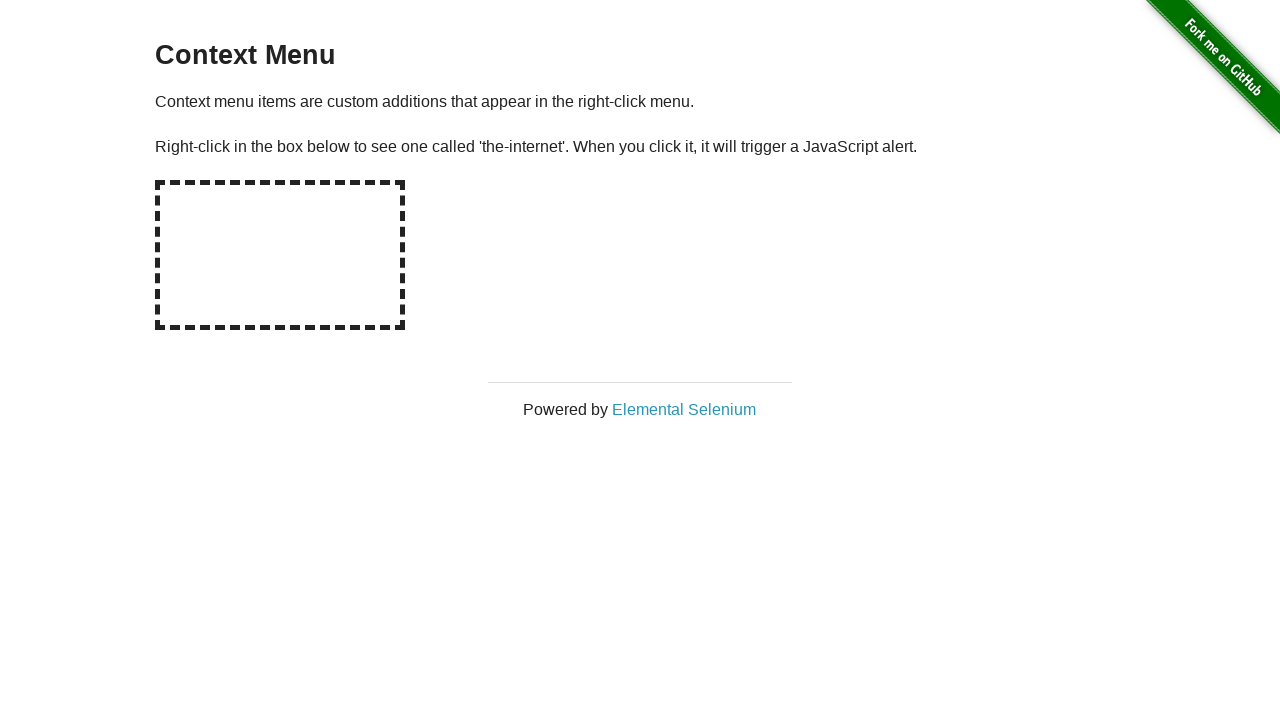

Verified 'Elemental Selenium' text is present on the page
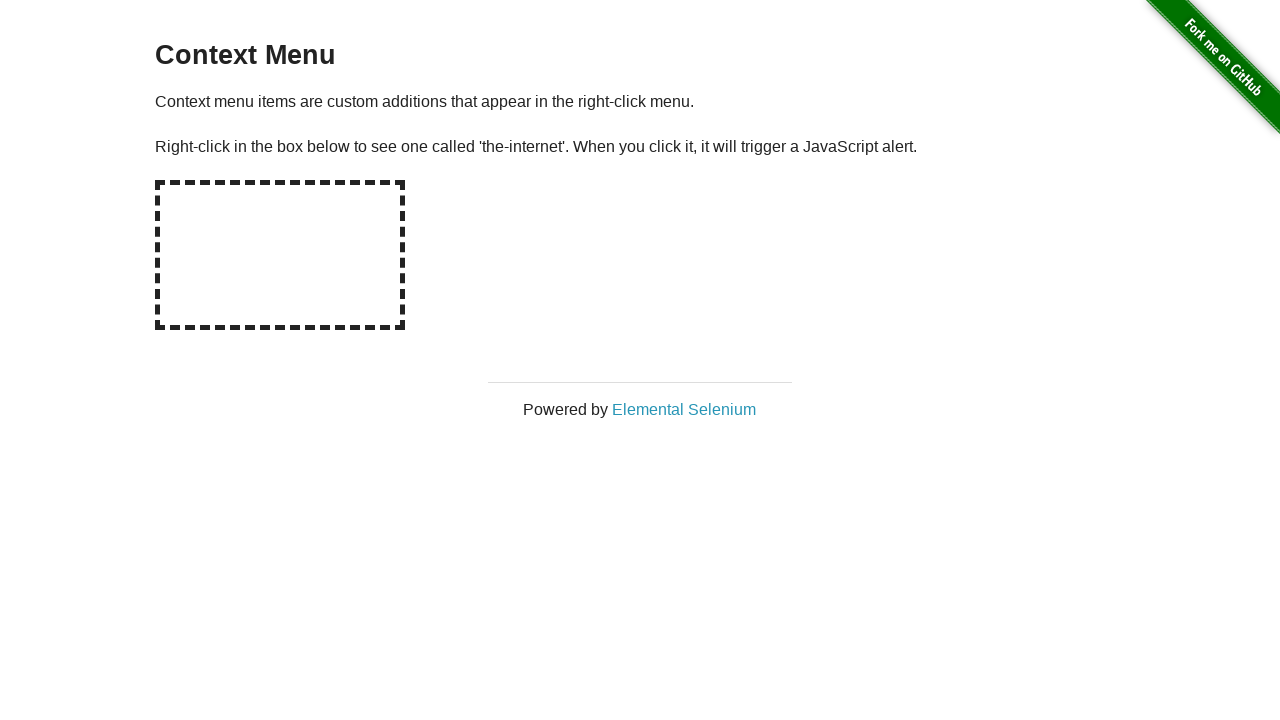

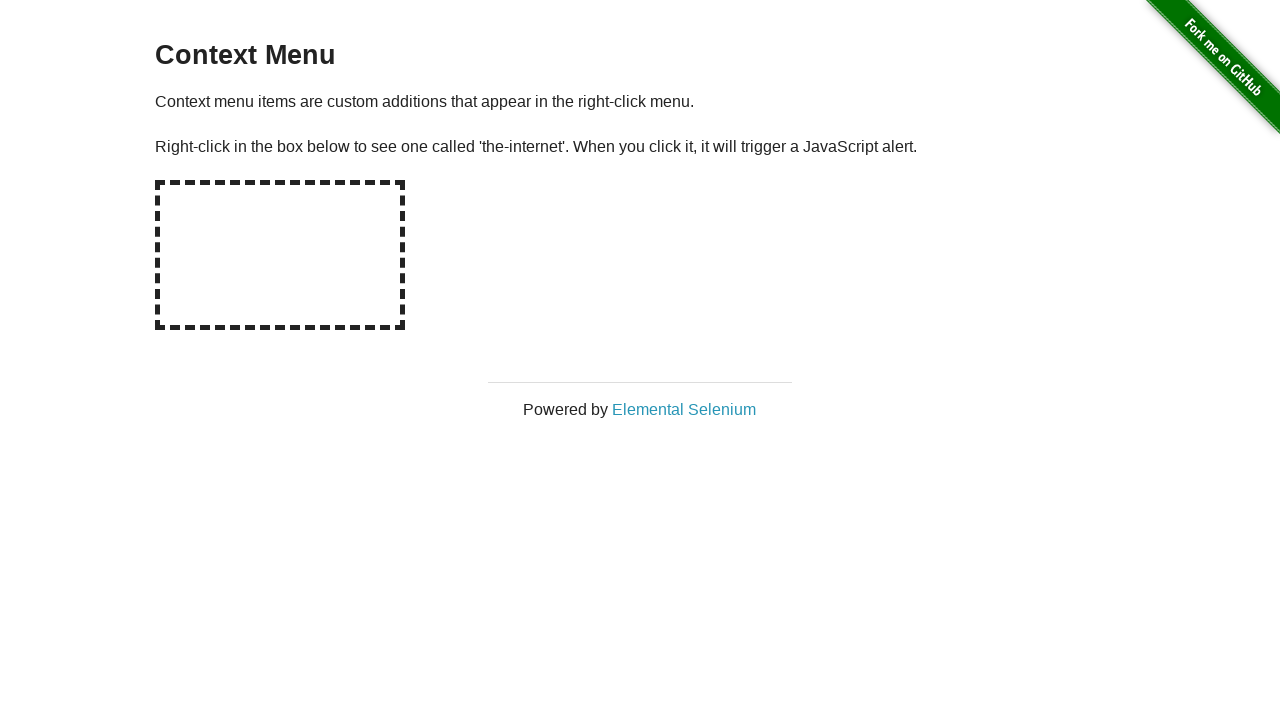